Tests various scroll functionality including scrolling to a specific element, scrolling to the bottom of the page, and scrolling back to the top.

Starting URL: https://www.w3schools.com/html/html_tables.asp

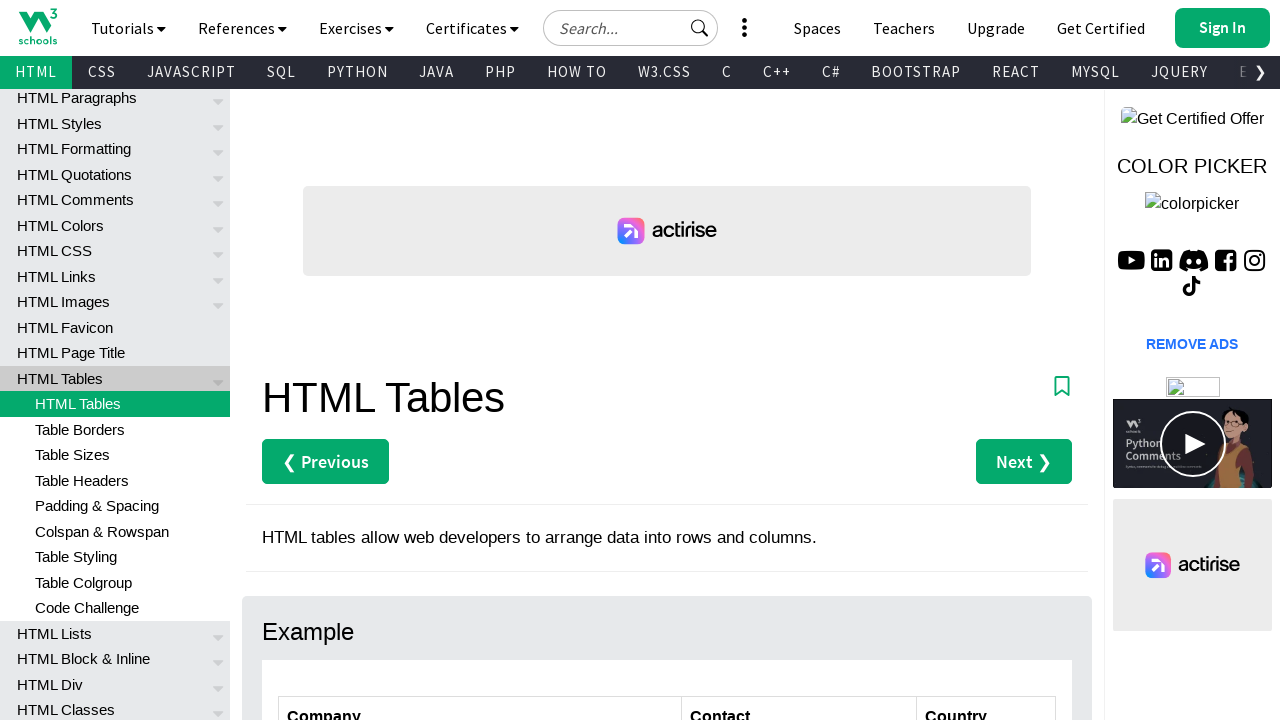

Waited for 'Table Rows' heading element to be present
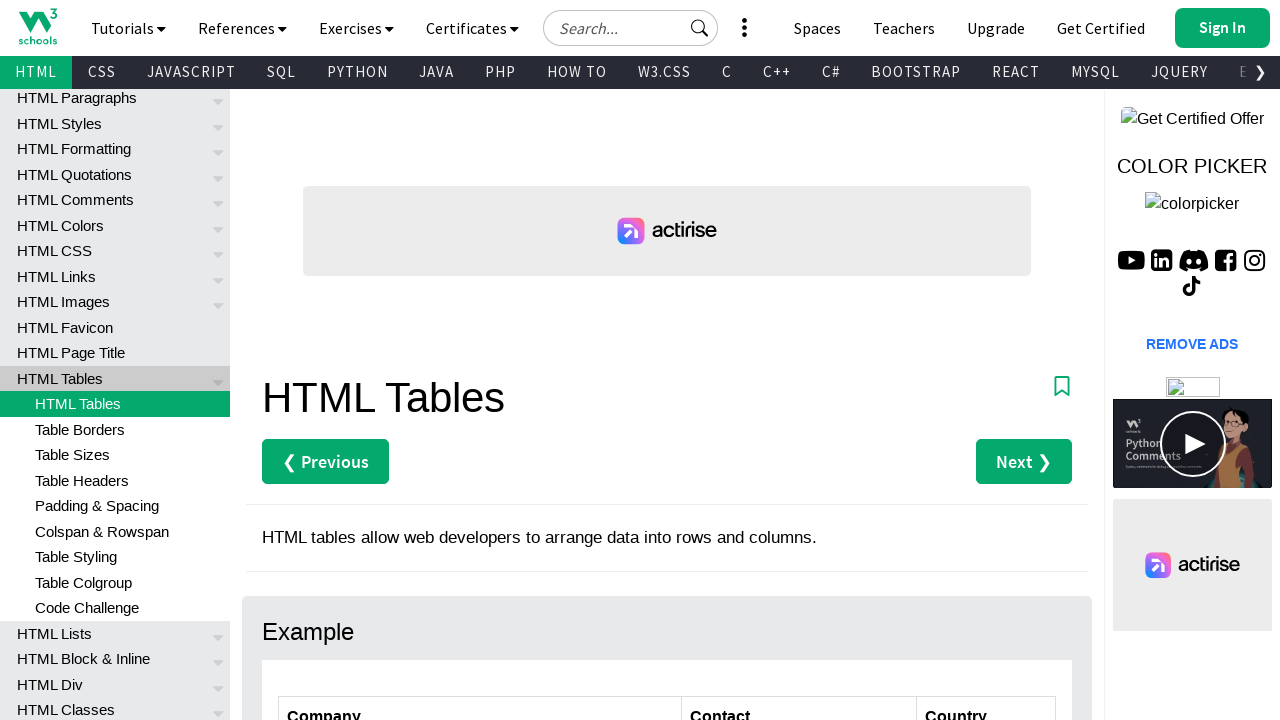

Scrolled to 'Table Rows' heading element
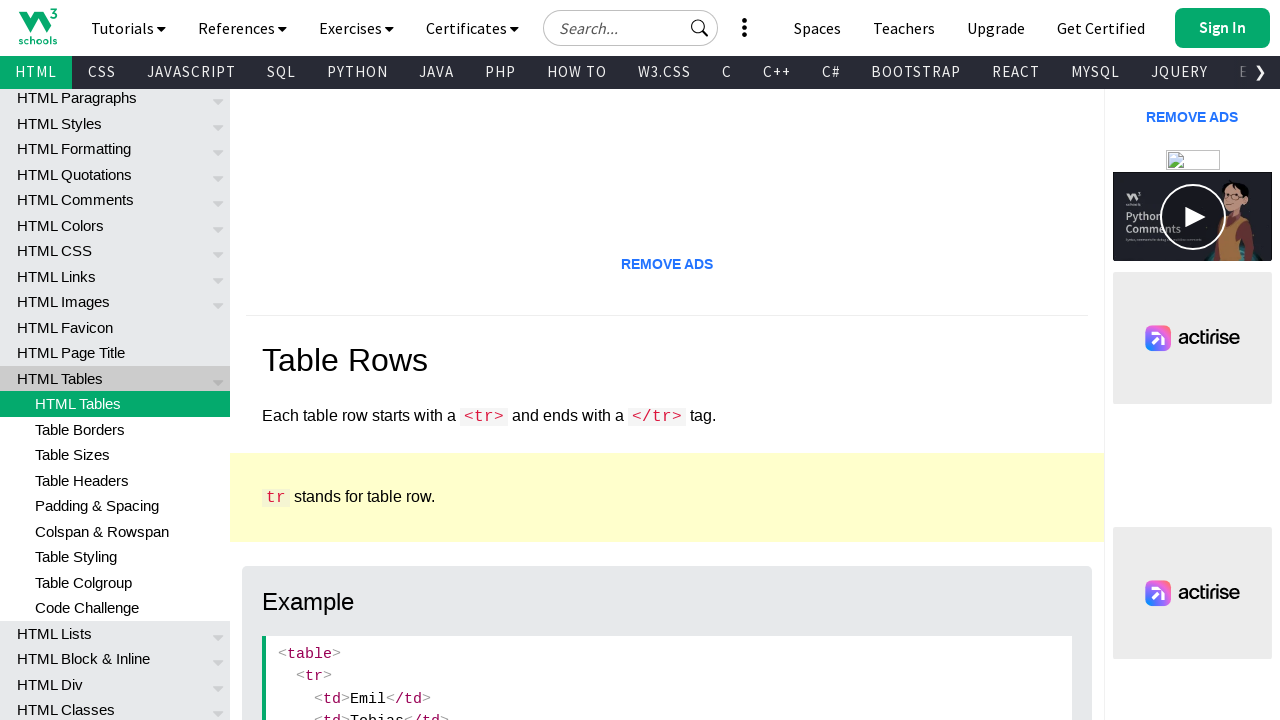

Scrolled to bottom of page
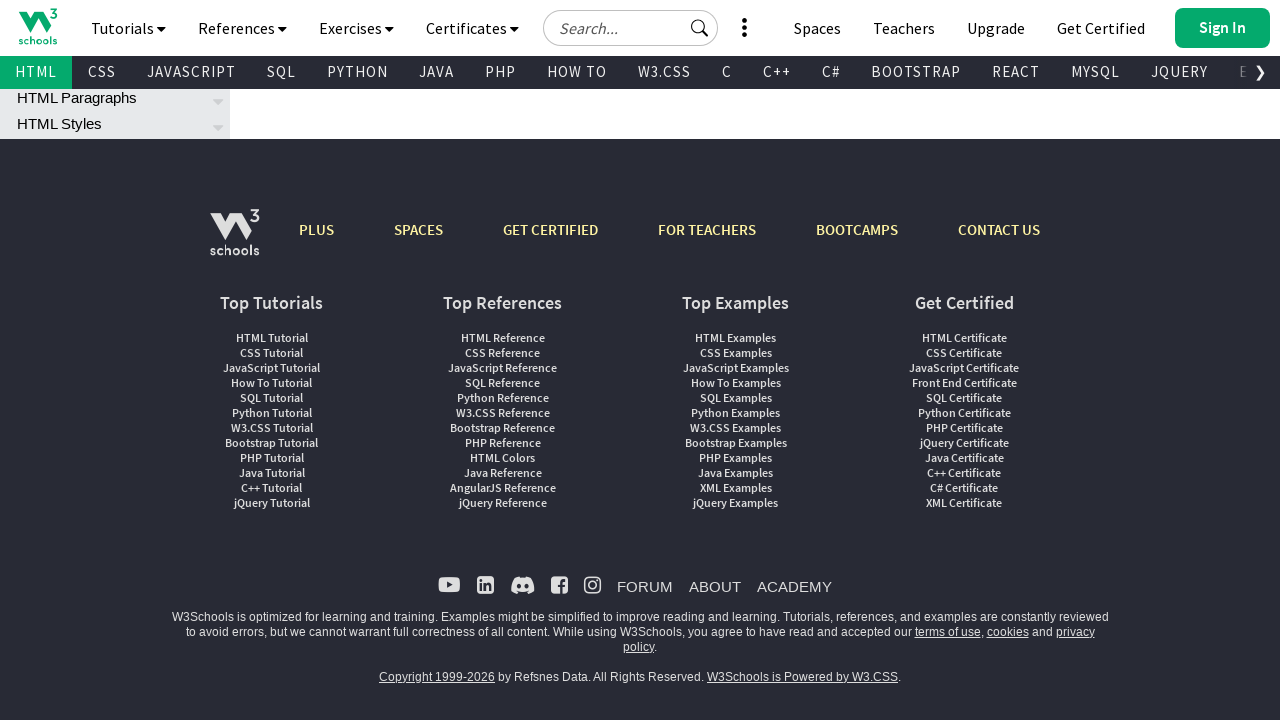

Scrolled back to top of page
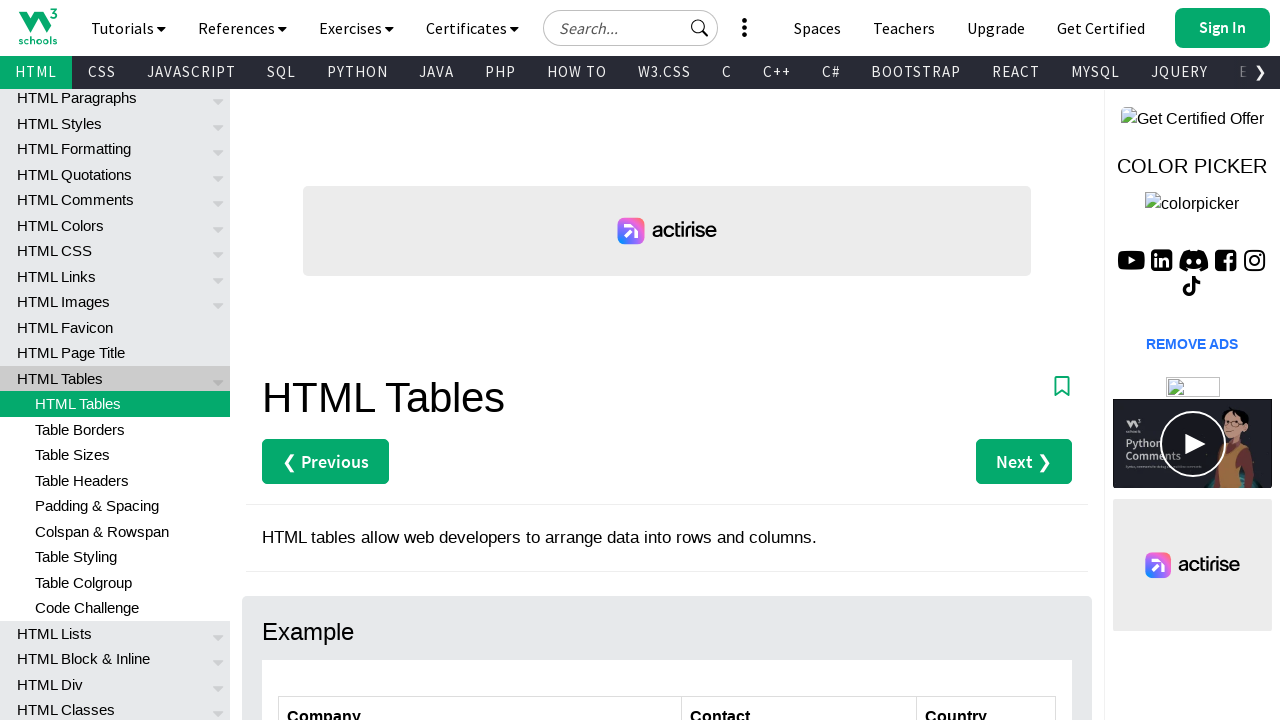

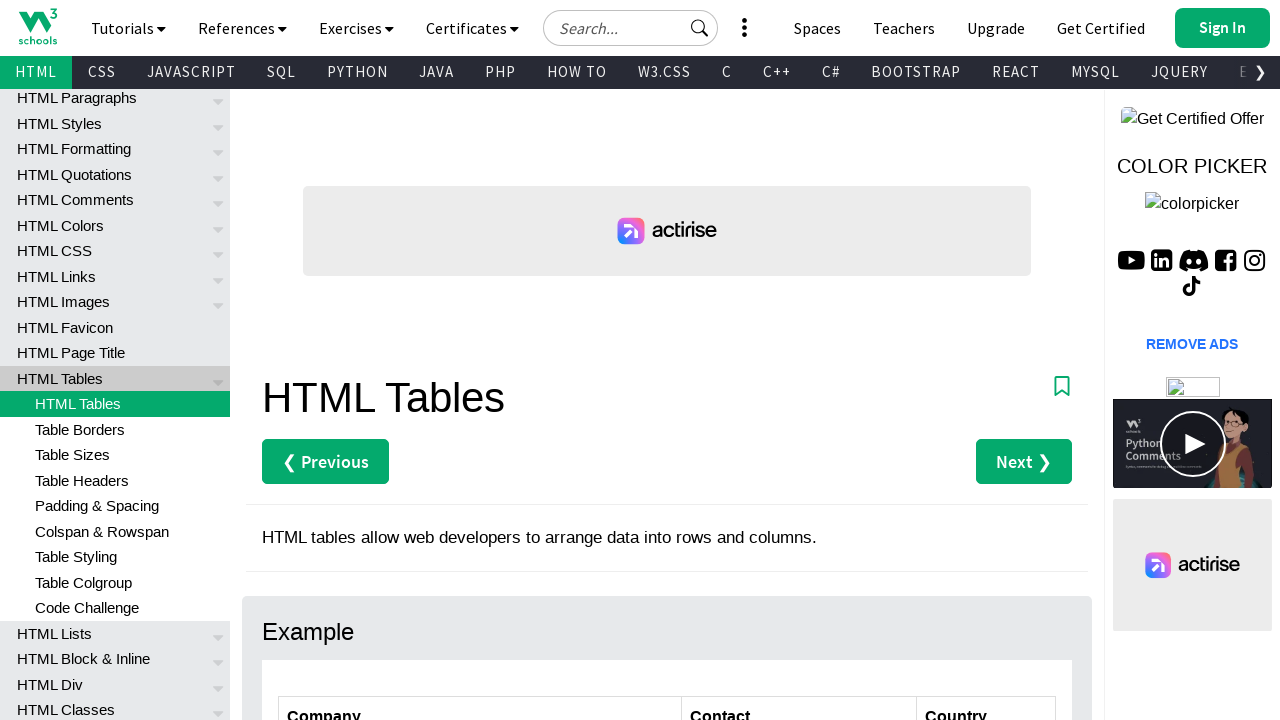